Opens a new browser window and navigates to YouTube

Starting URL: https://opensource-demo.orangehrmlive.com/

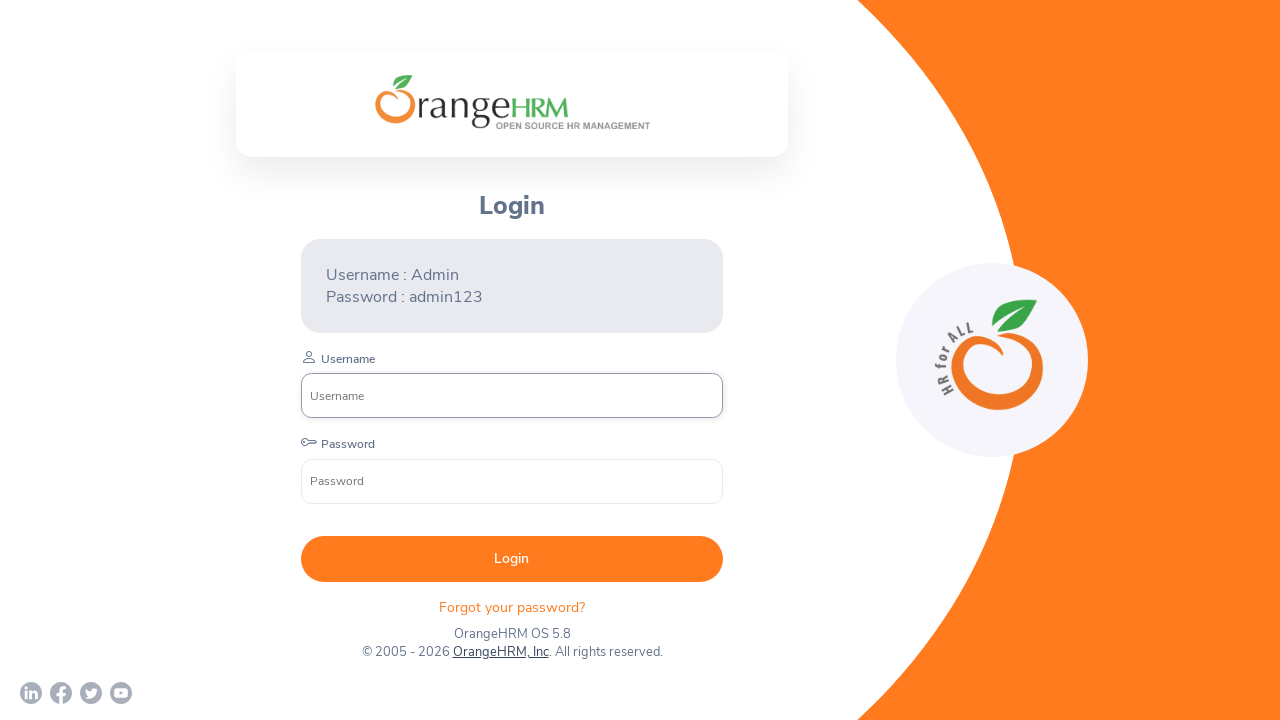

Opened a new browser window/tab
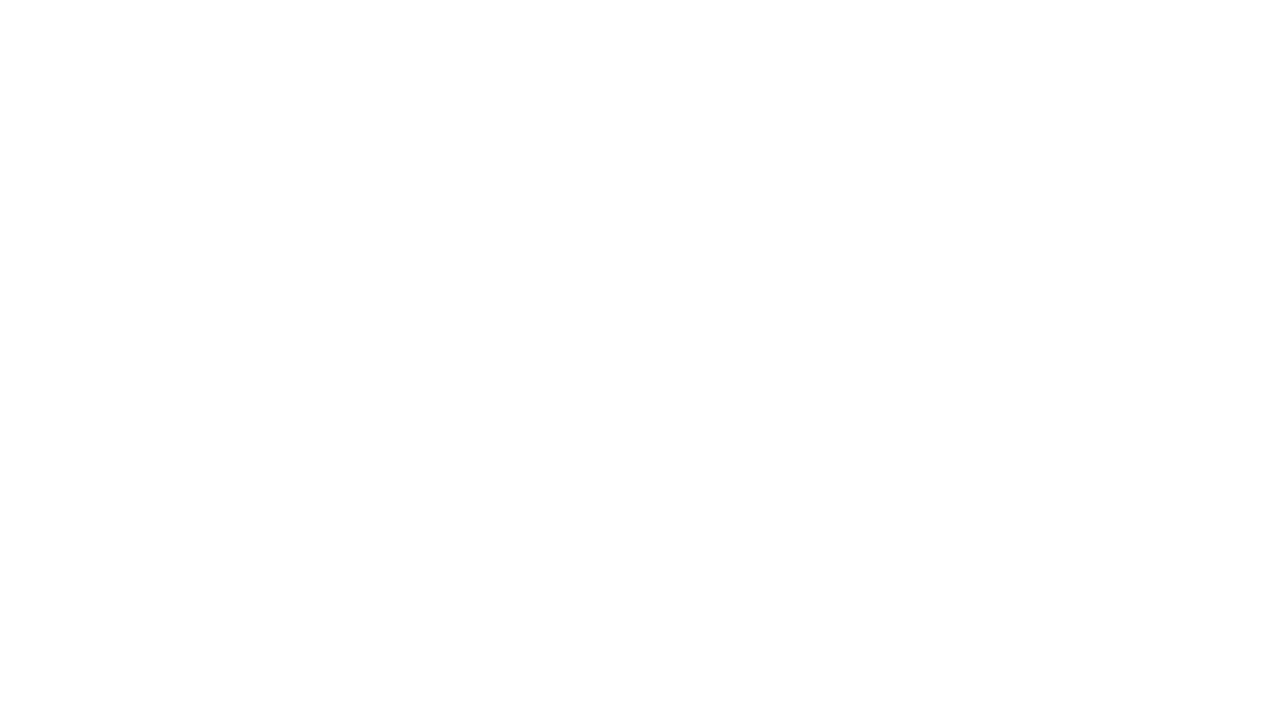

Navigated to YouTube in new window
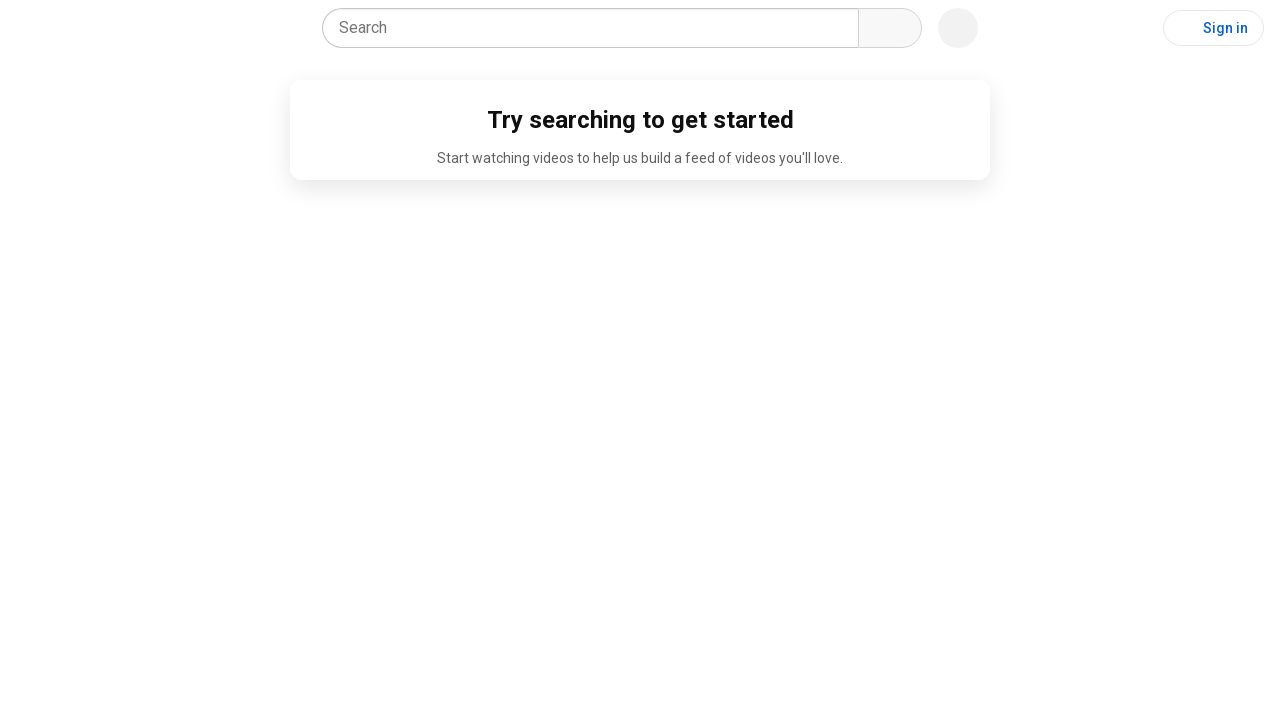

Closed the new browser window
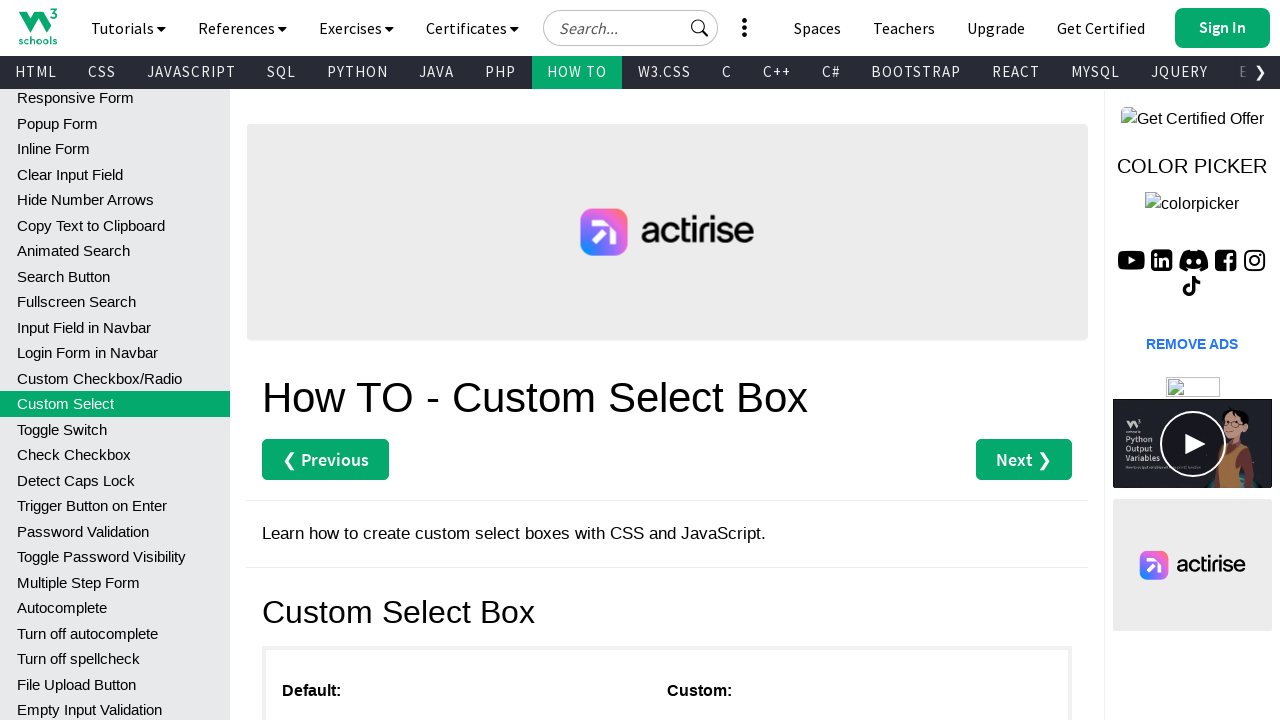

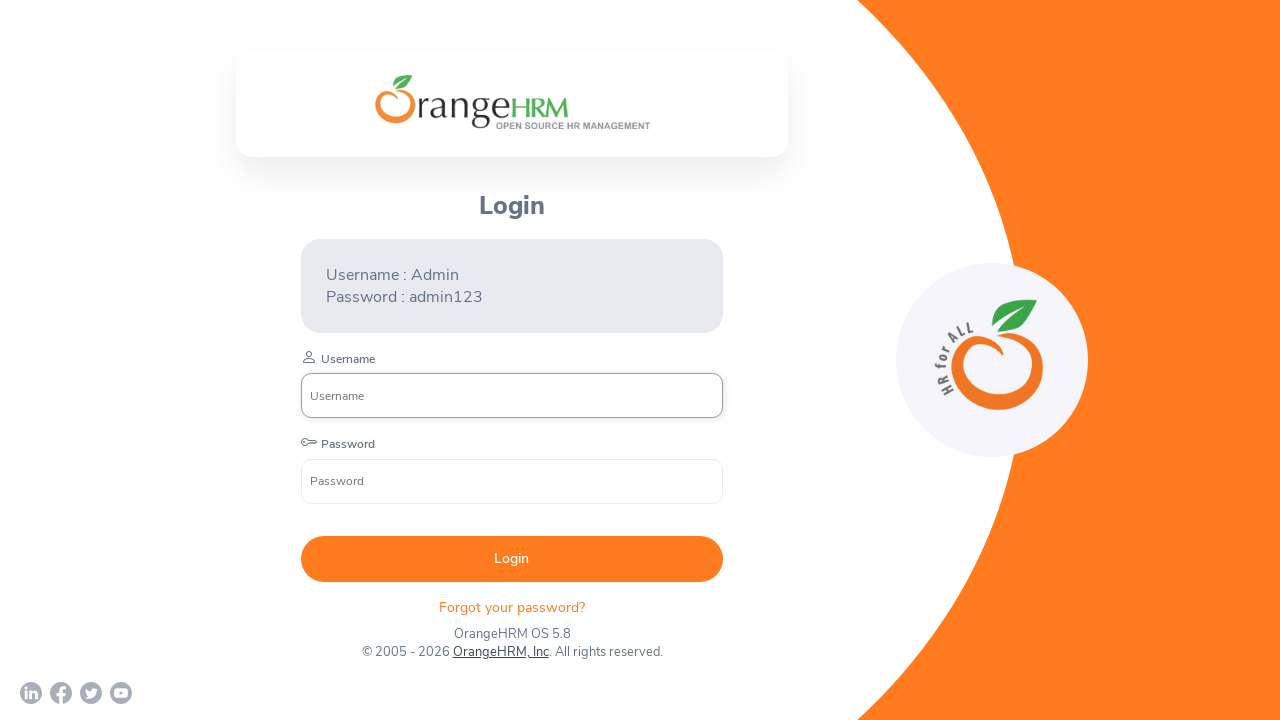